Verifies the presence of main elements on the authorization form including phone, email, login and account tabs

Starting URL: https://b2c.passport.rt.ru

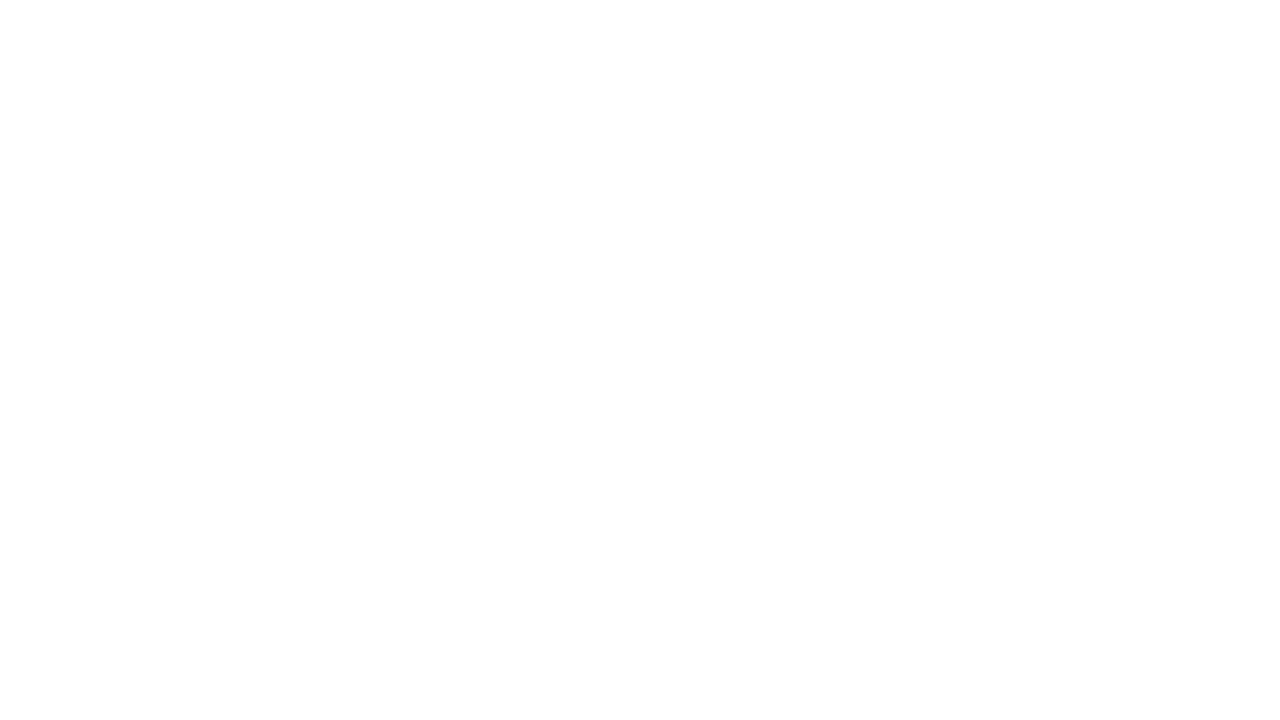

Verified phone tab is present on authorization form
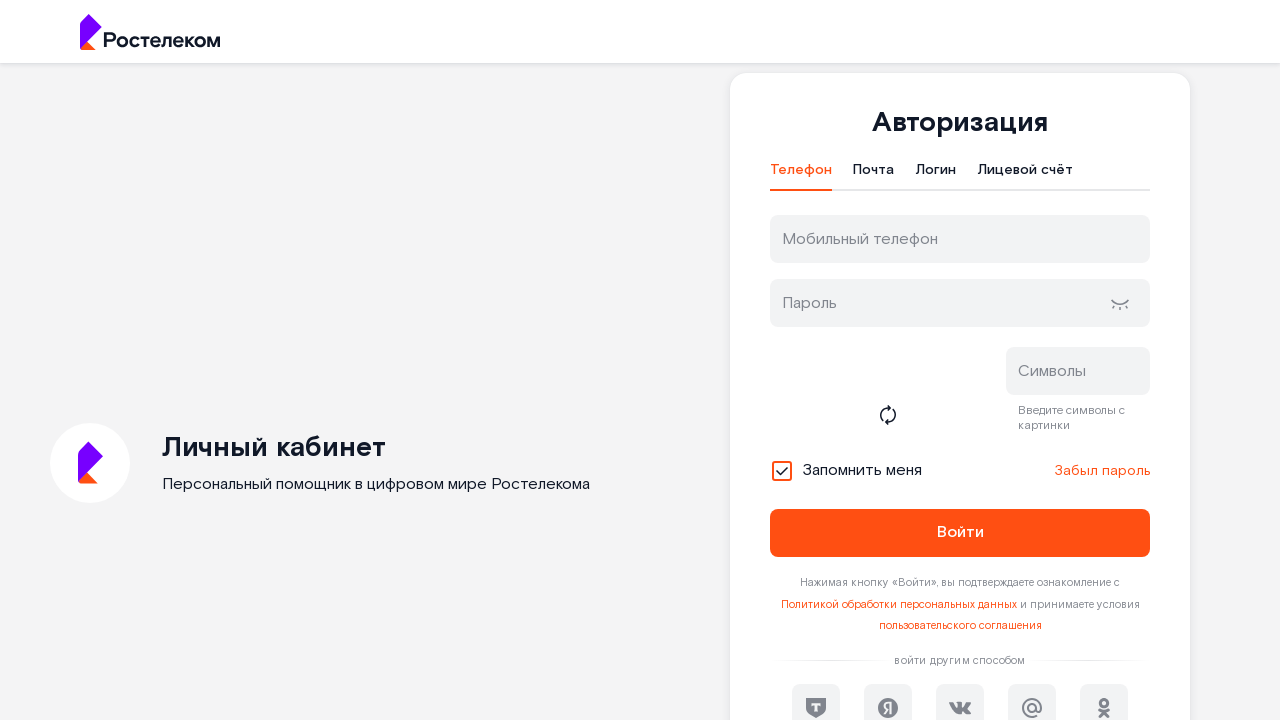

Verified email tab is present on authorization form
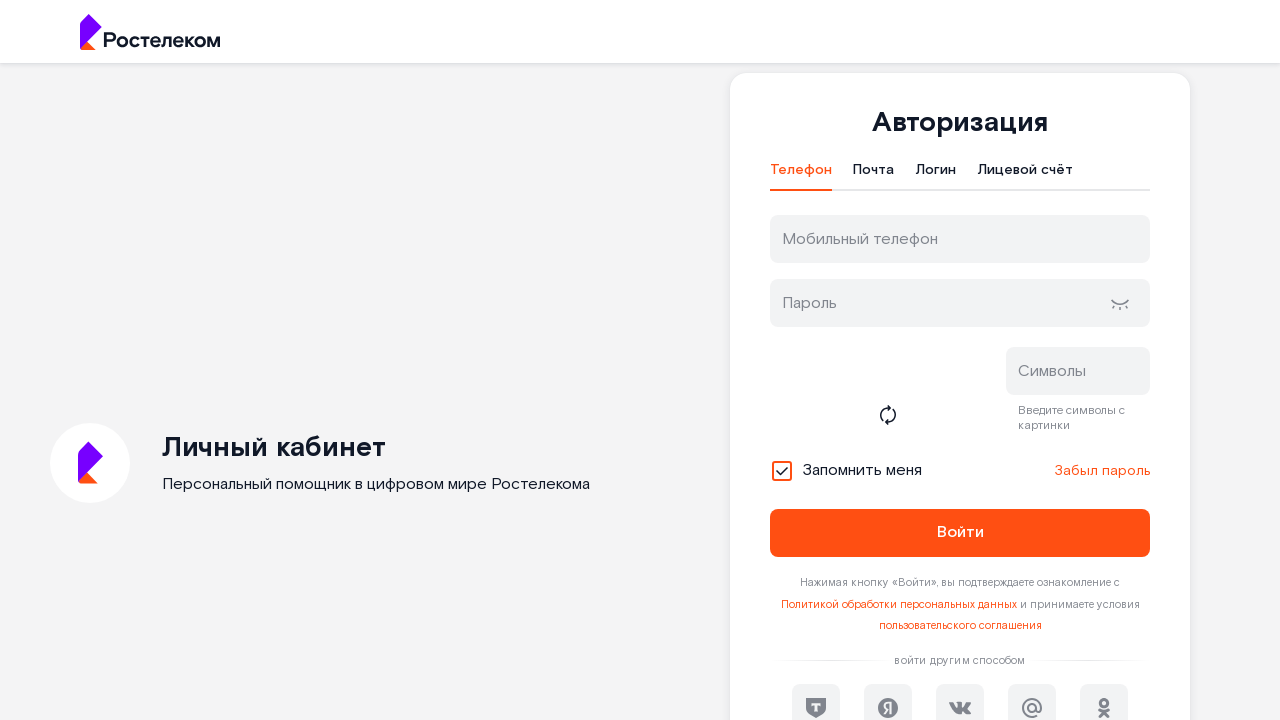

Verified login tab is present on authorization form
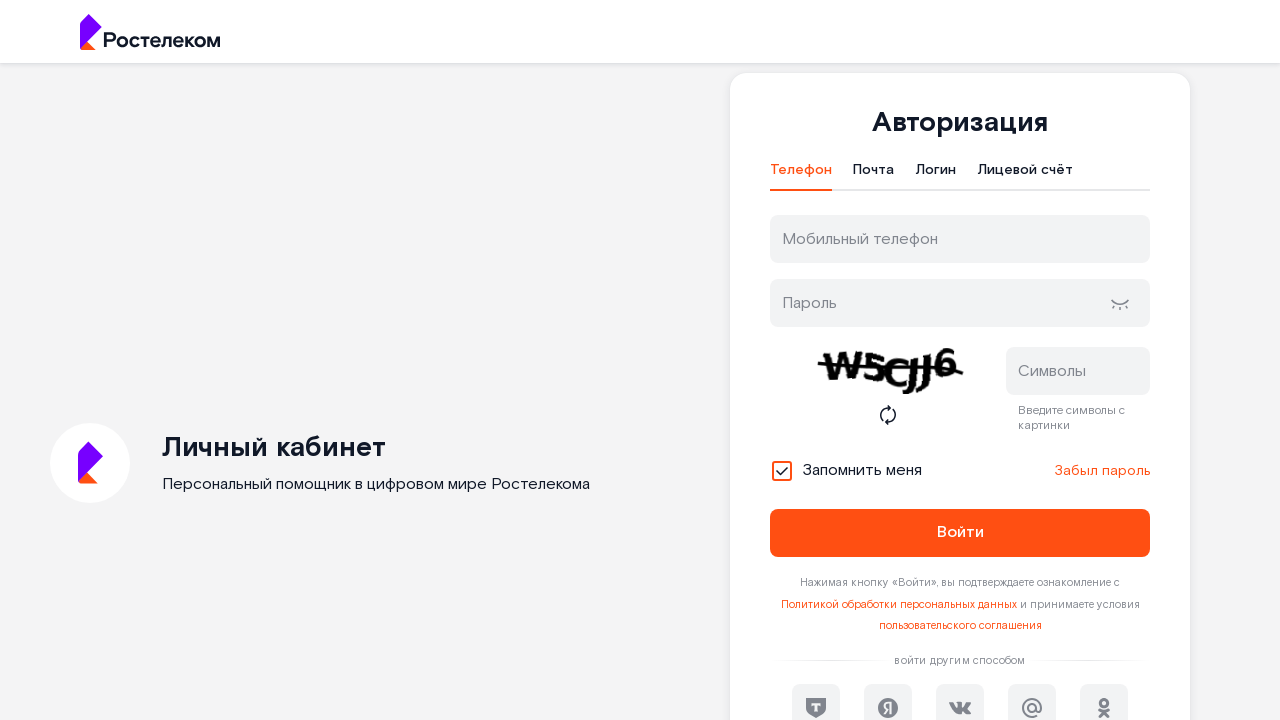

Verified account tab is present on authorization form
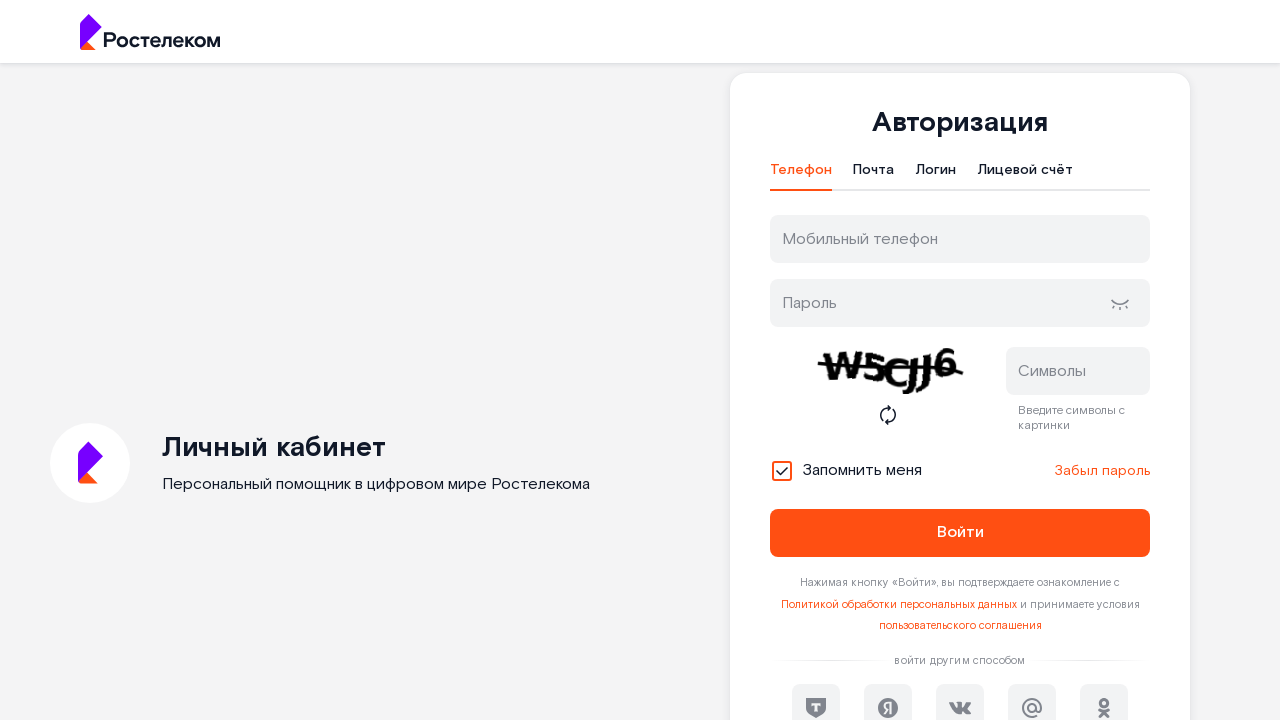

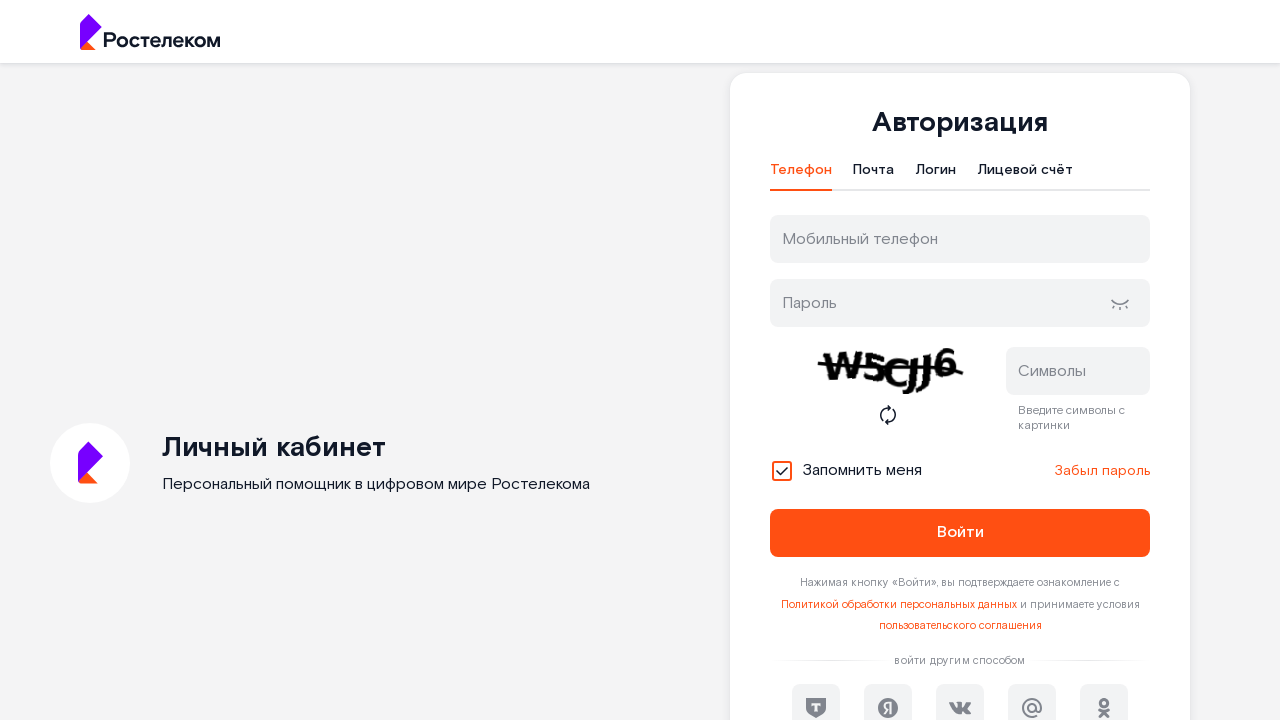